Tests the Name text box by entering a name and verifying the output displays correctly after submission

Starting URL: https://demoqa.com/text-box

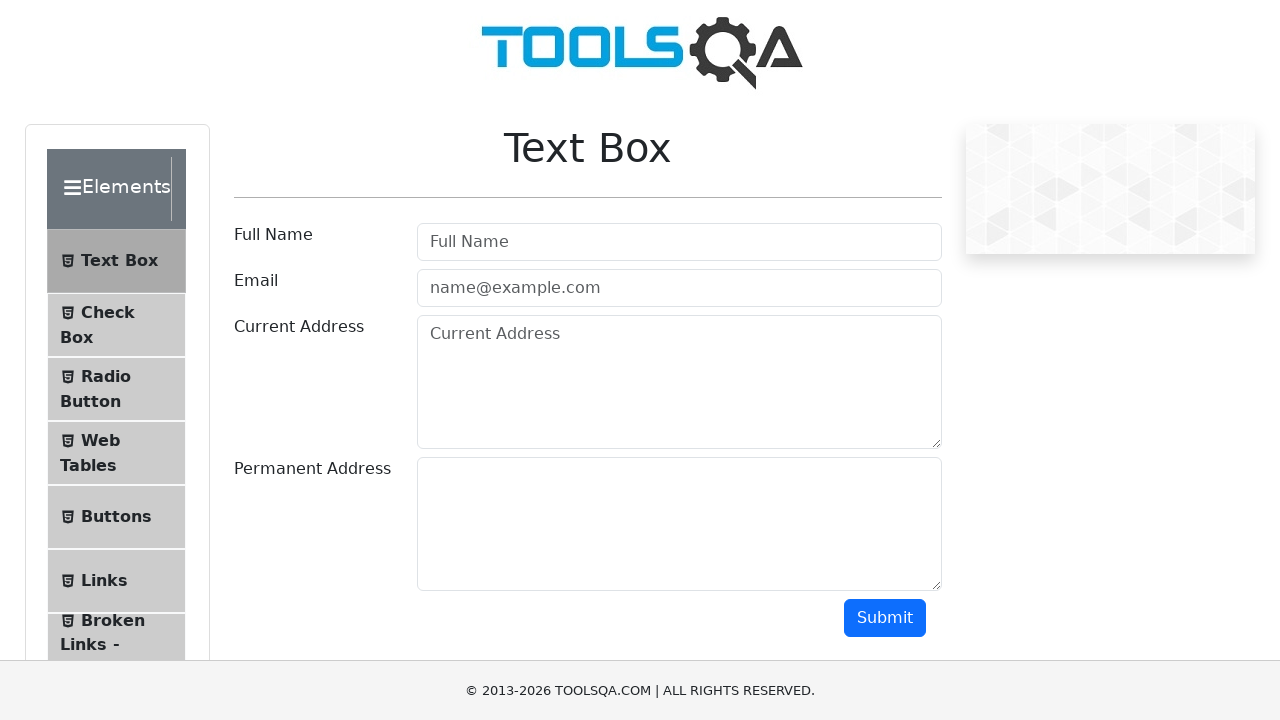

Filled Name text box with 'Oleg' on #userName
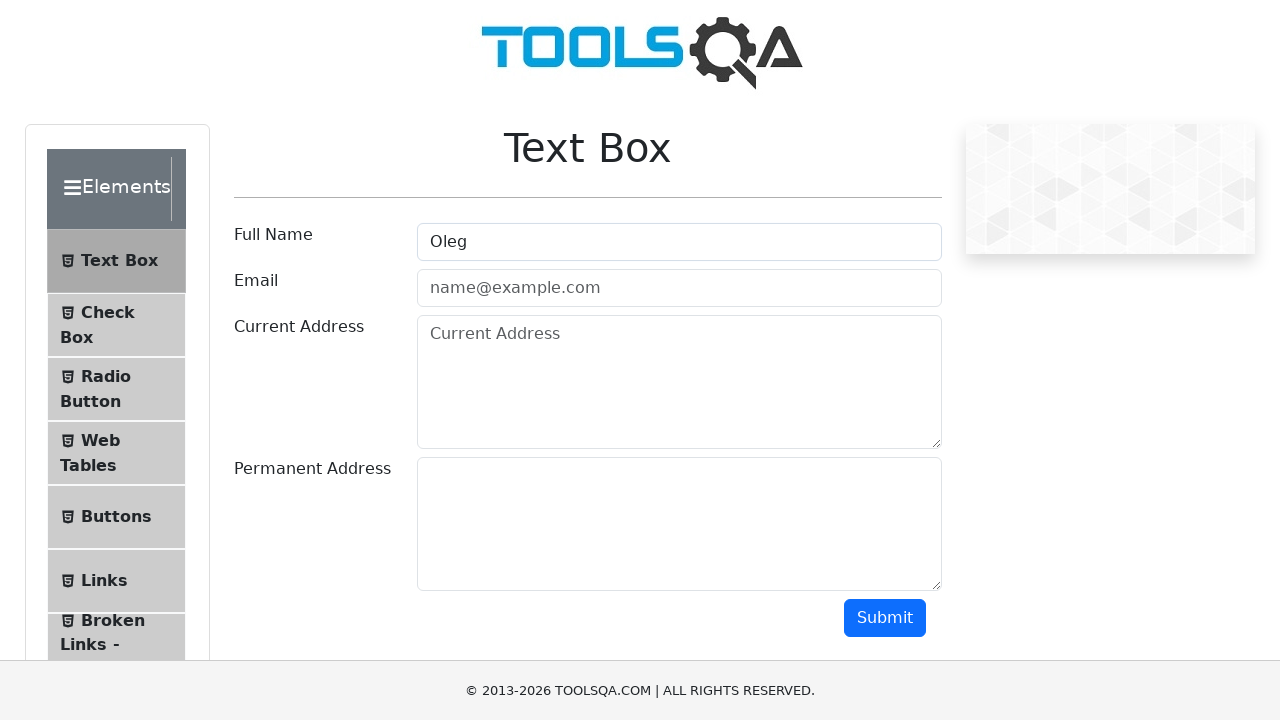

Clicked submit button at (885, 618) on #submit
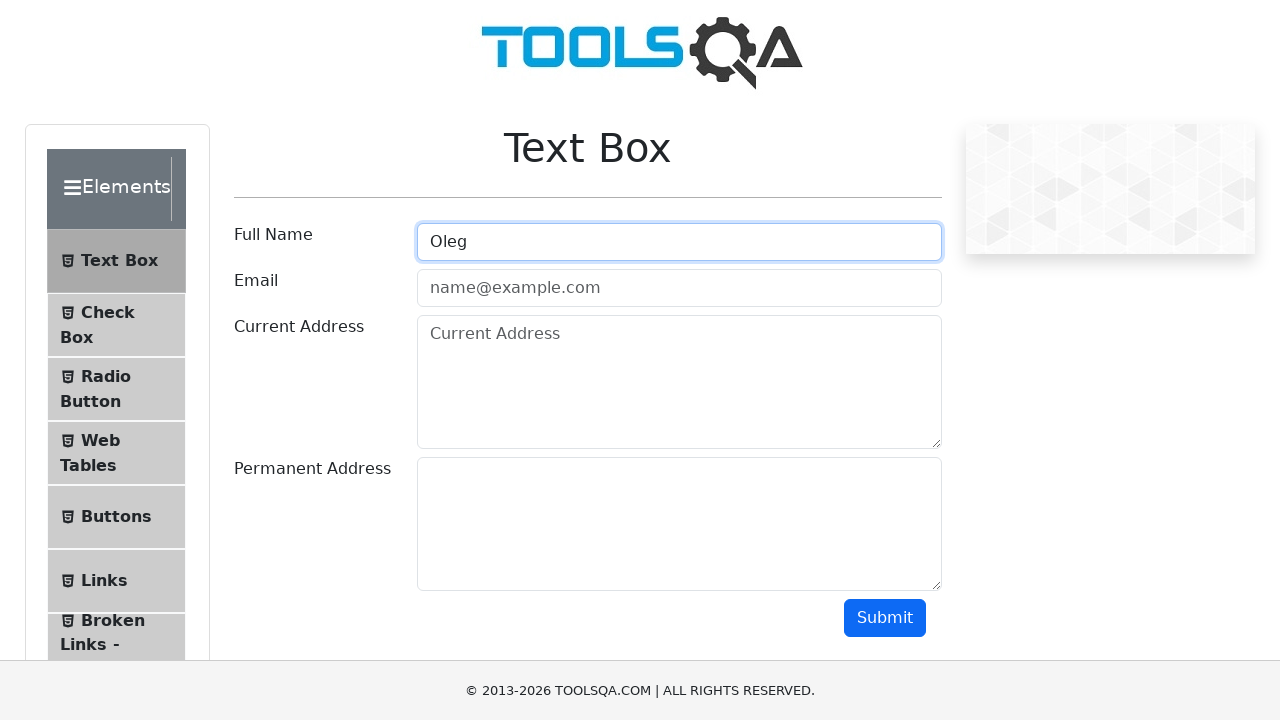

Output name field loaded and verified
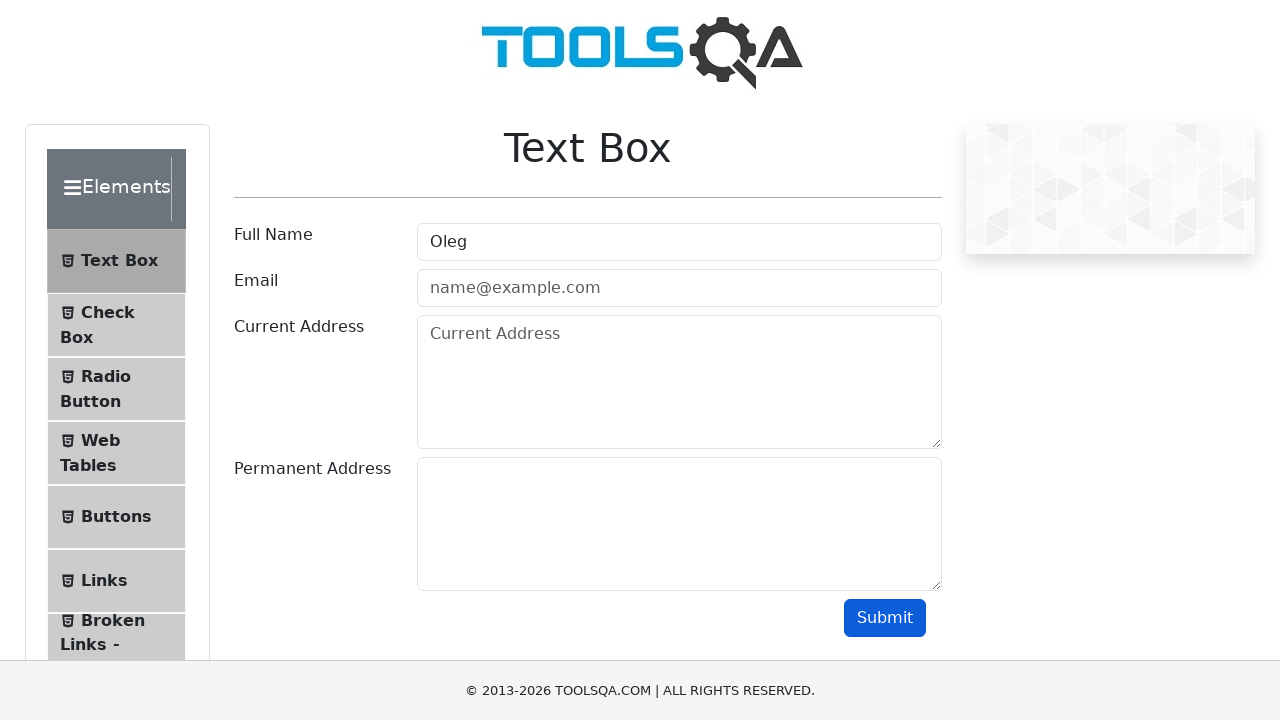

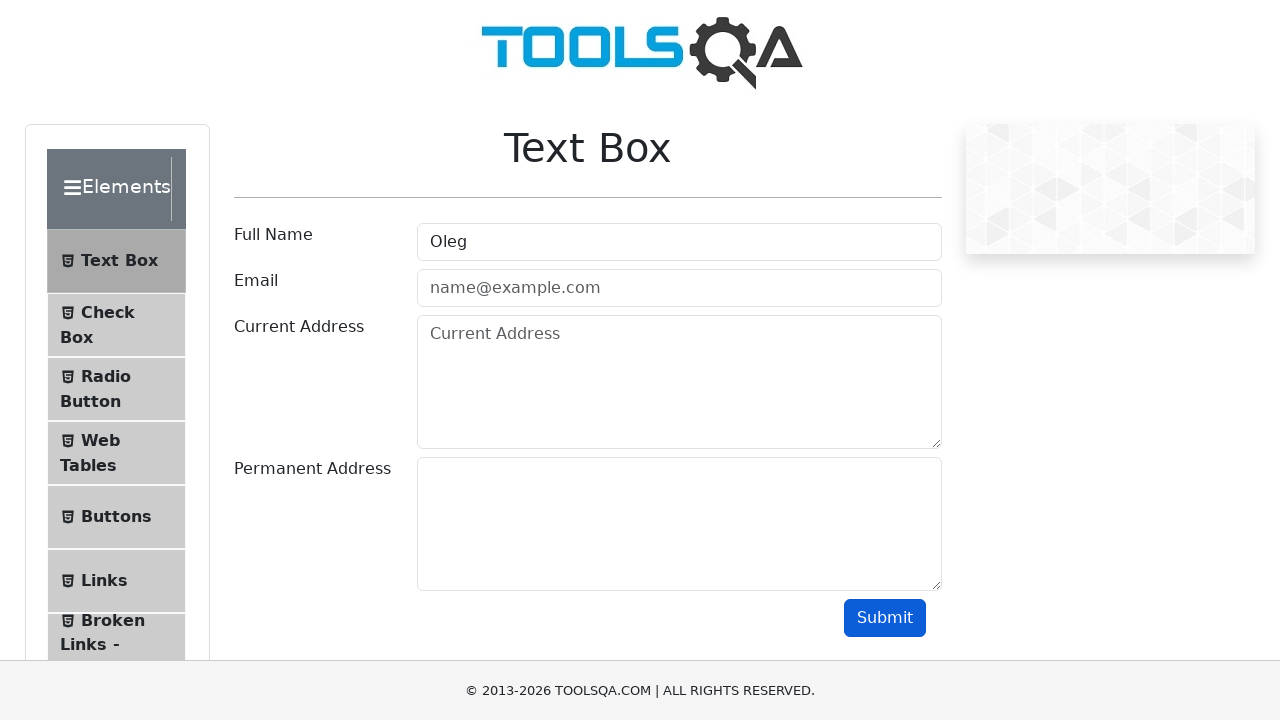